Tests button interactions on a demo page by locating and interacting with double-click and right-click buttons

Starting URL: https://demoqa.com/buttons

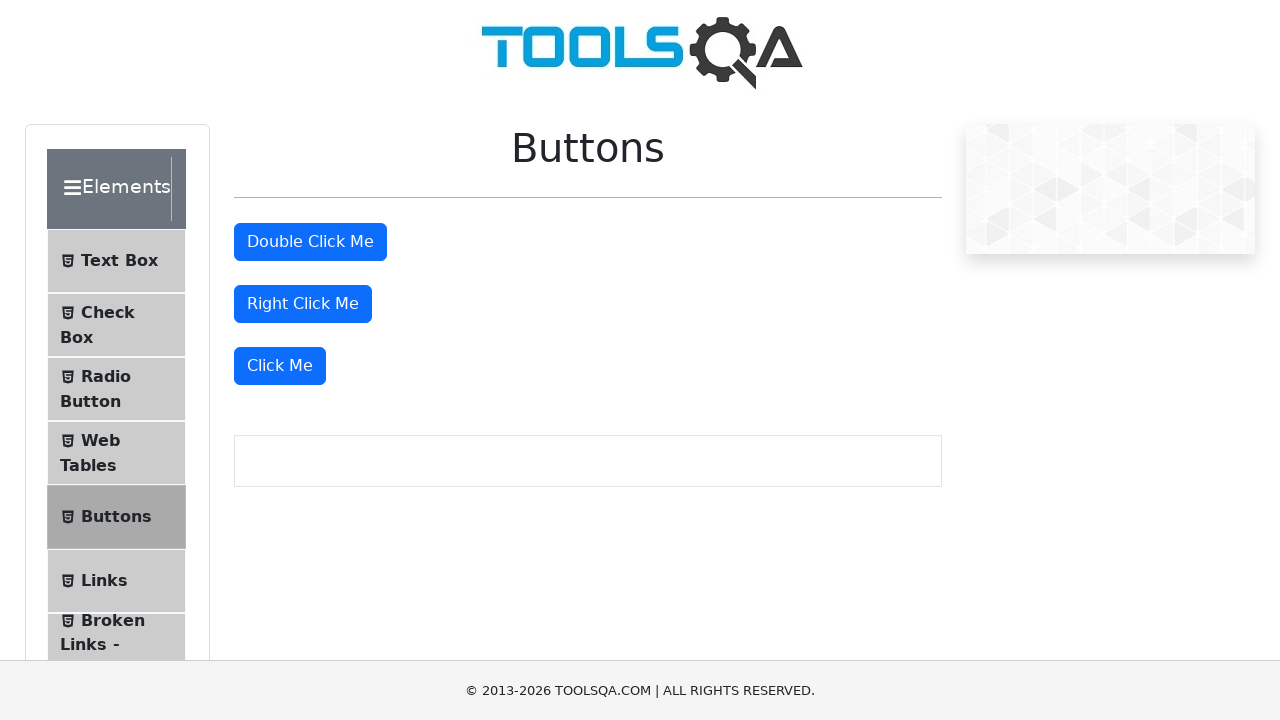

Waited for double-click button to load on the buttons demo page
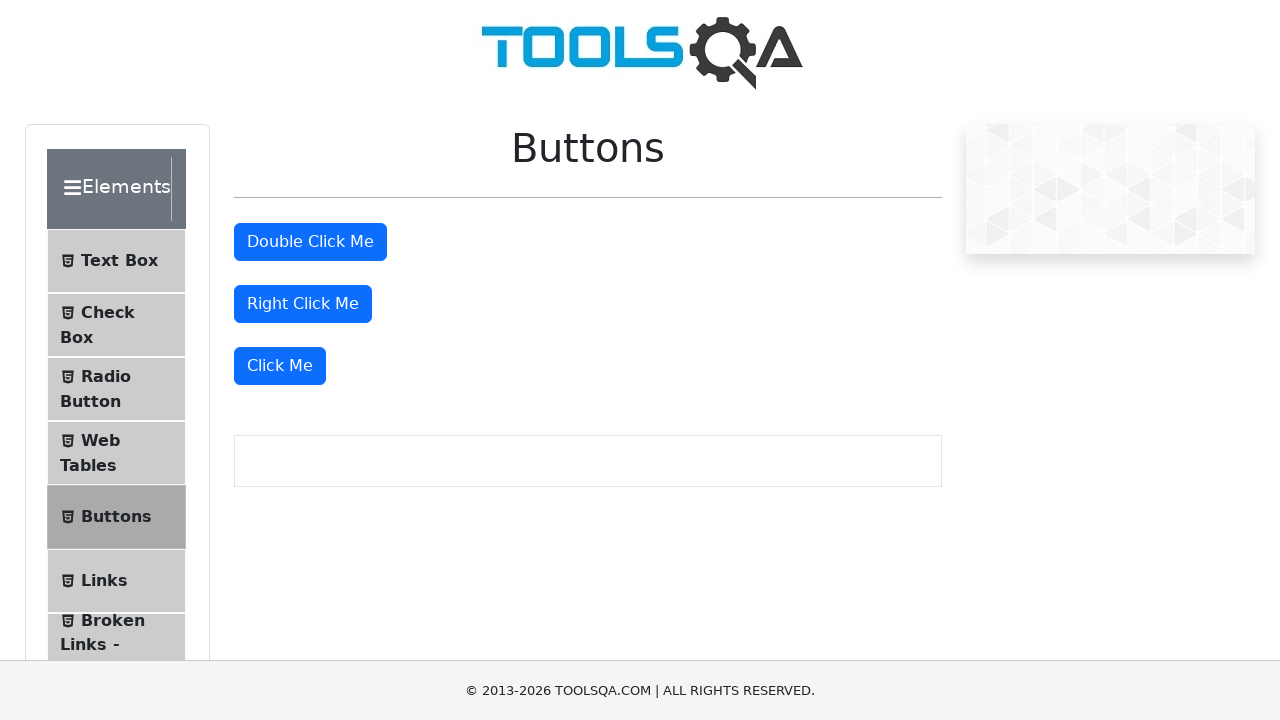

Double-clicked the double-click button at (310, 242) on #doubleClickBtn
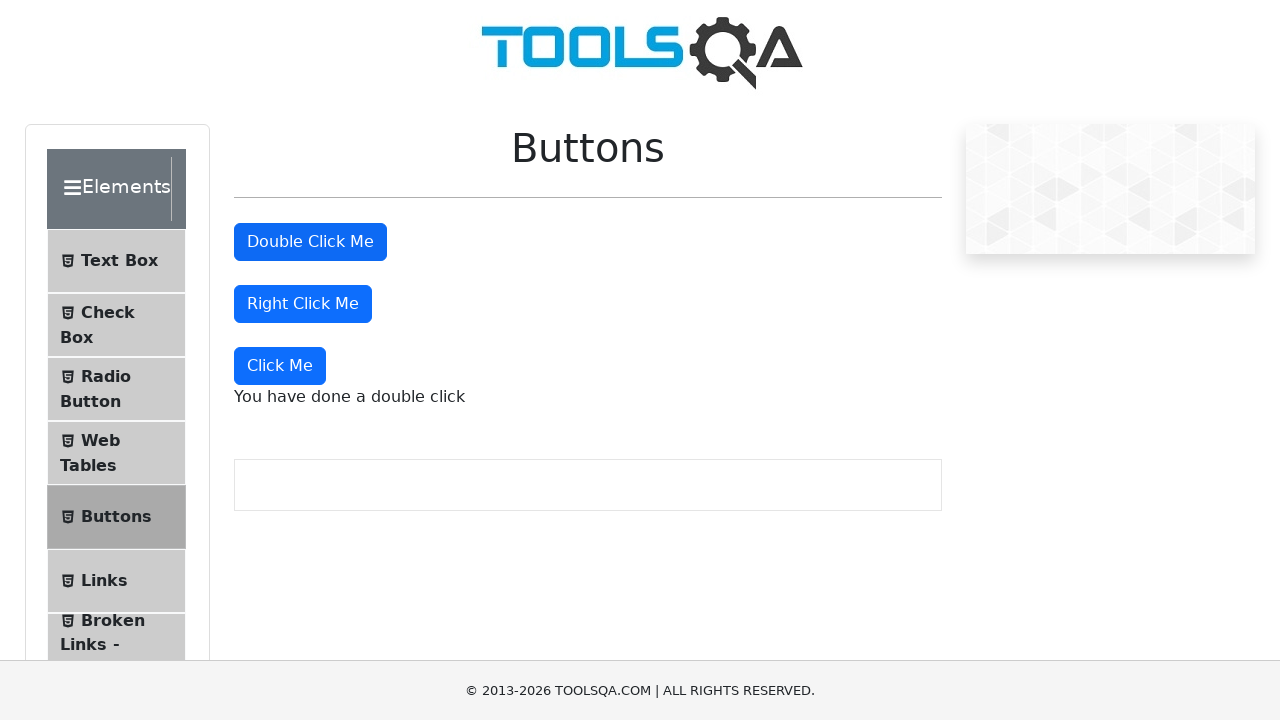

Waited for double-click success message to appear
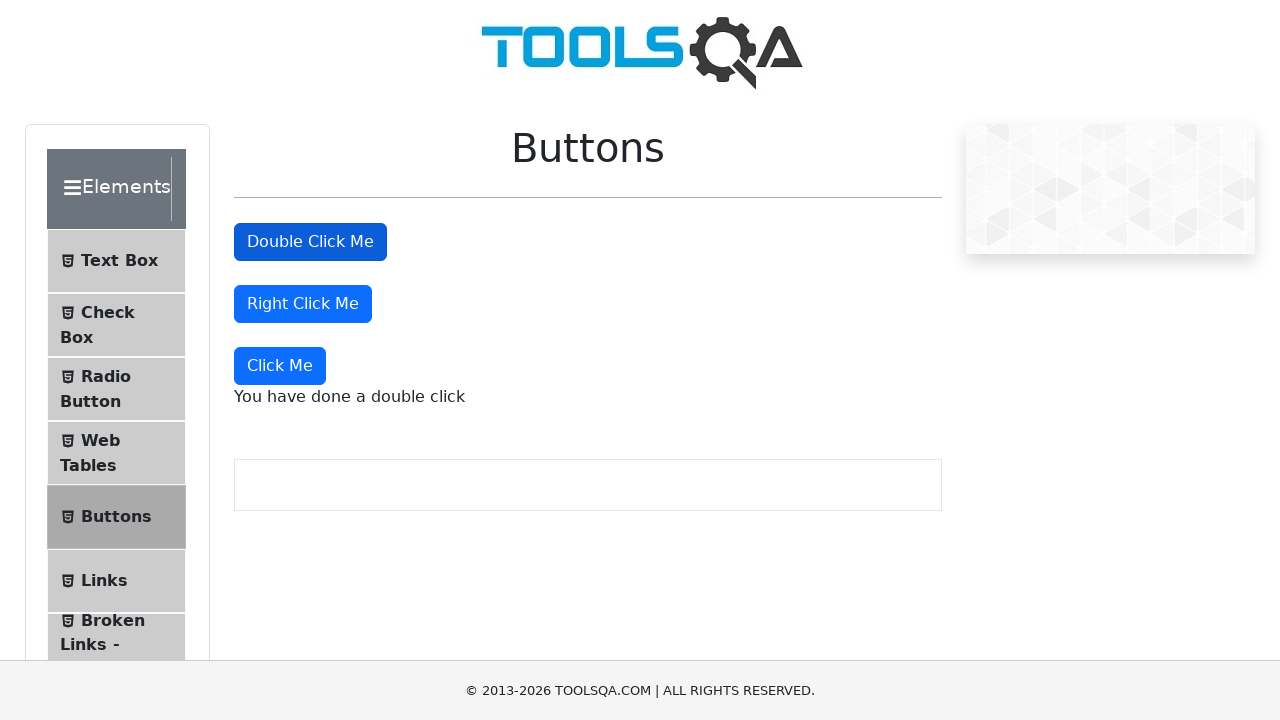

Right-clicked the right-click button at (303, 304) on #rightClickBtn
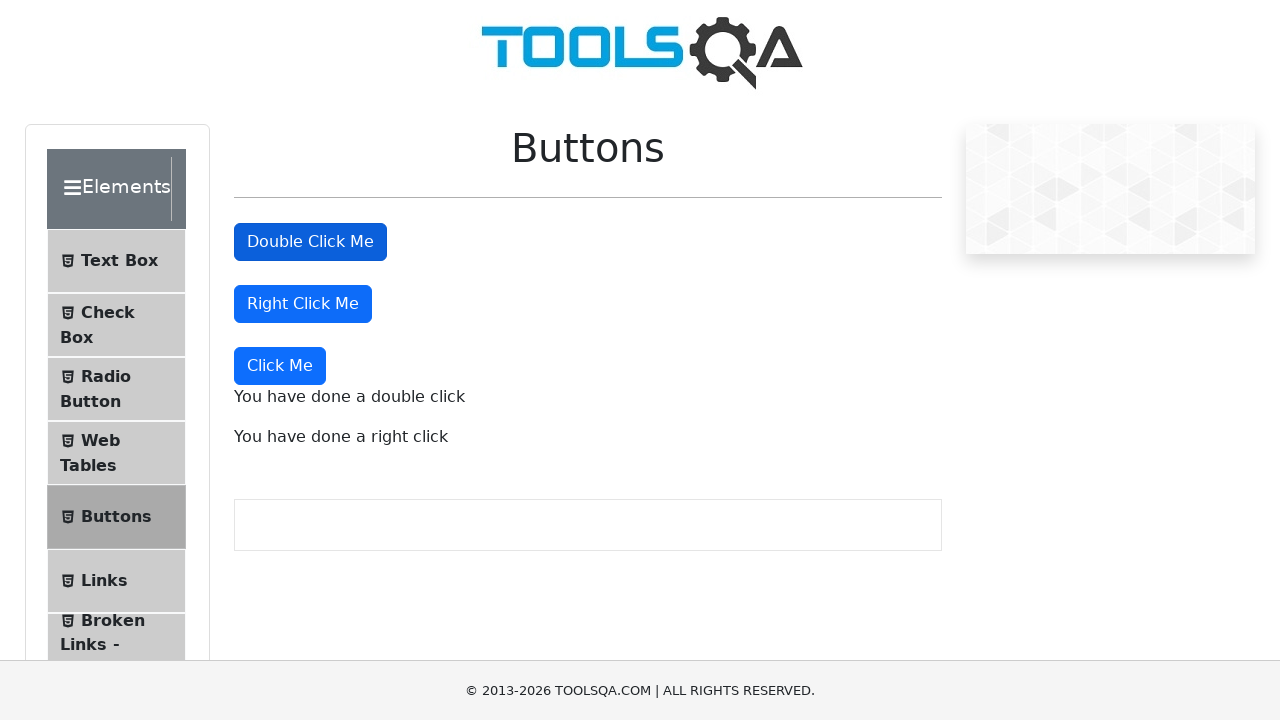

Waited for right-click success message to appear
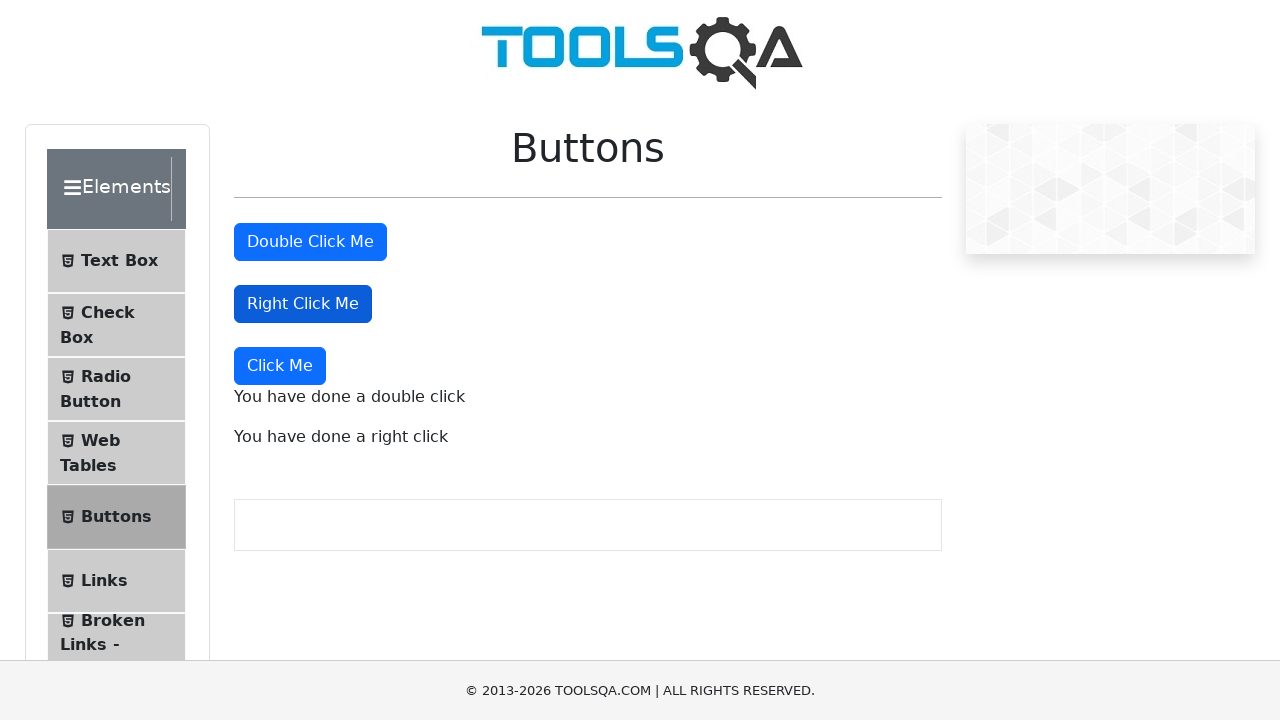

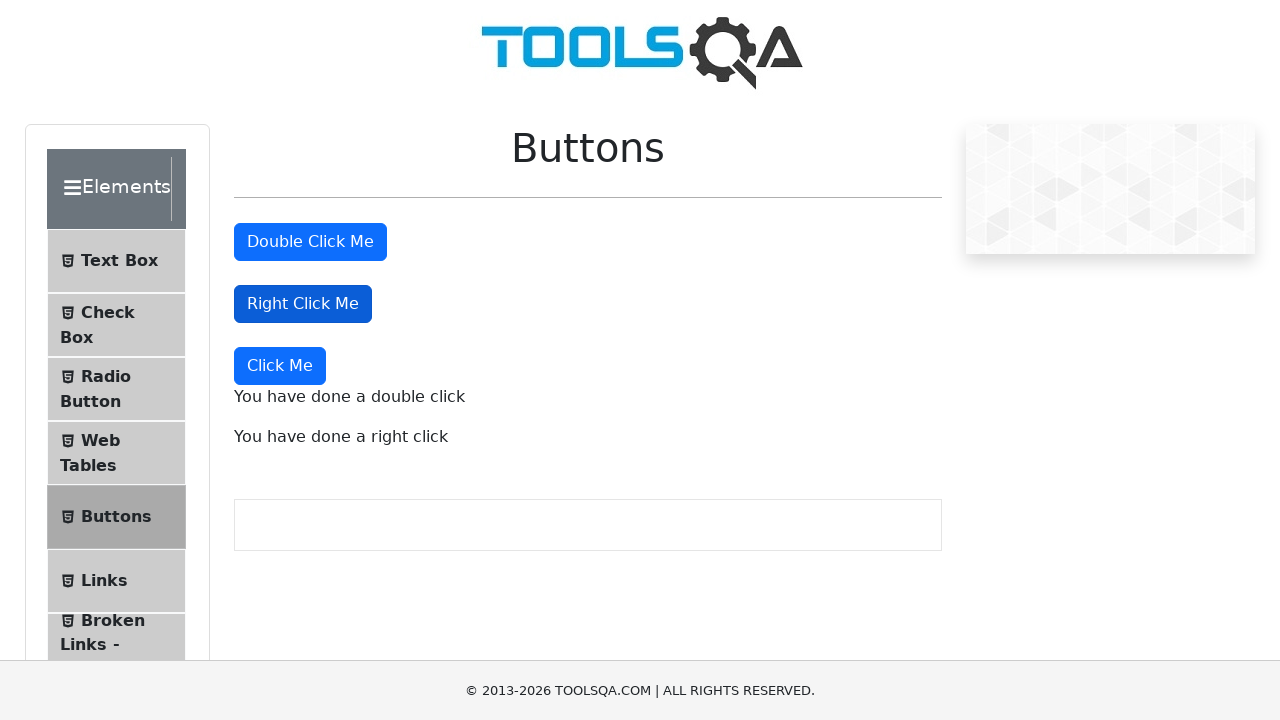